Tests navigation to the "Sell With Us" page and interacts with the full name input field on a shop demo website

Starting URL: https://shopdemo-alex-hot.koyeb.app/

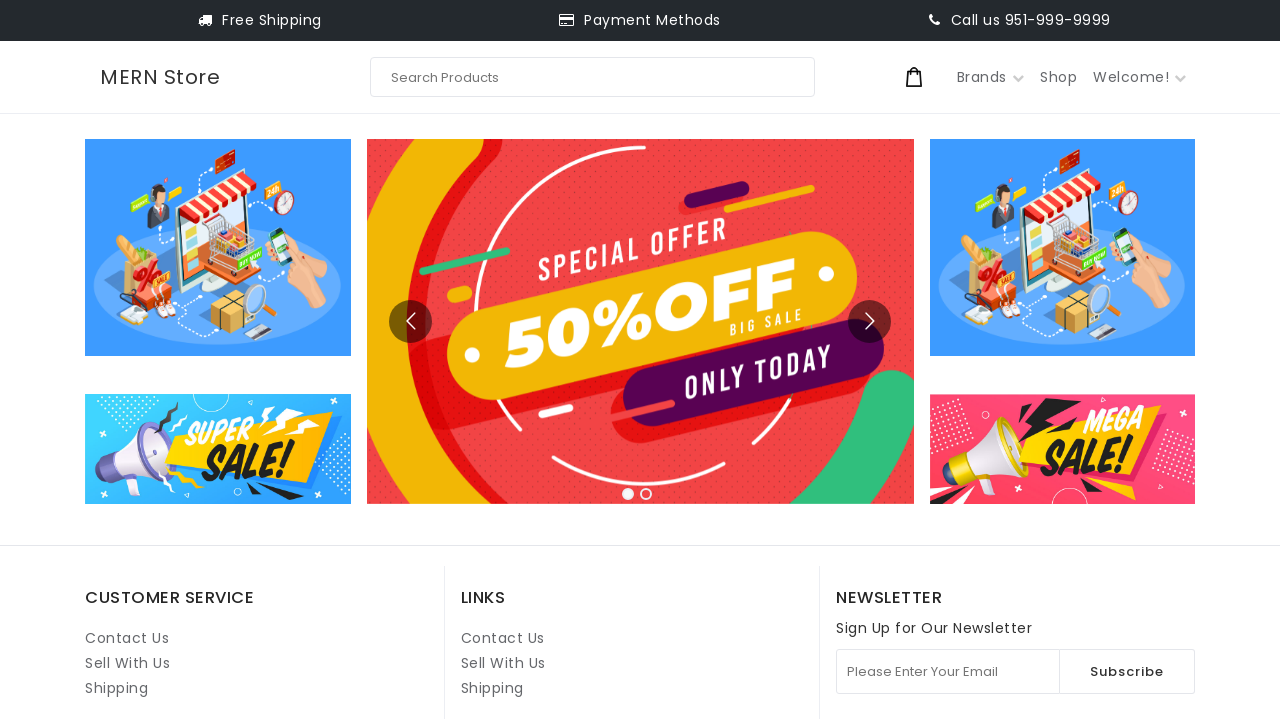

Clicked on the second 'Sell With Us' link at (503, 663) on internal:role=link[name="Sell With Us"i] >> nth=1
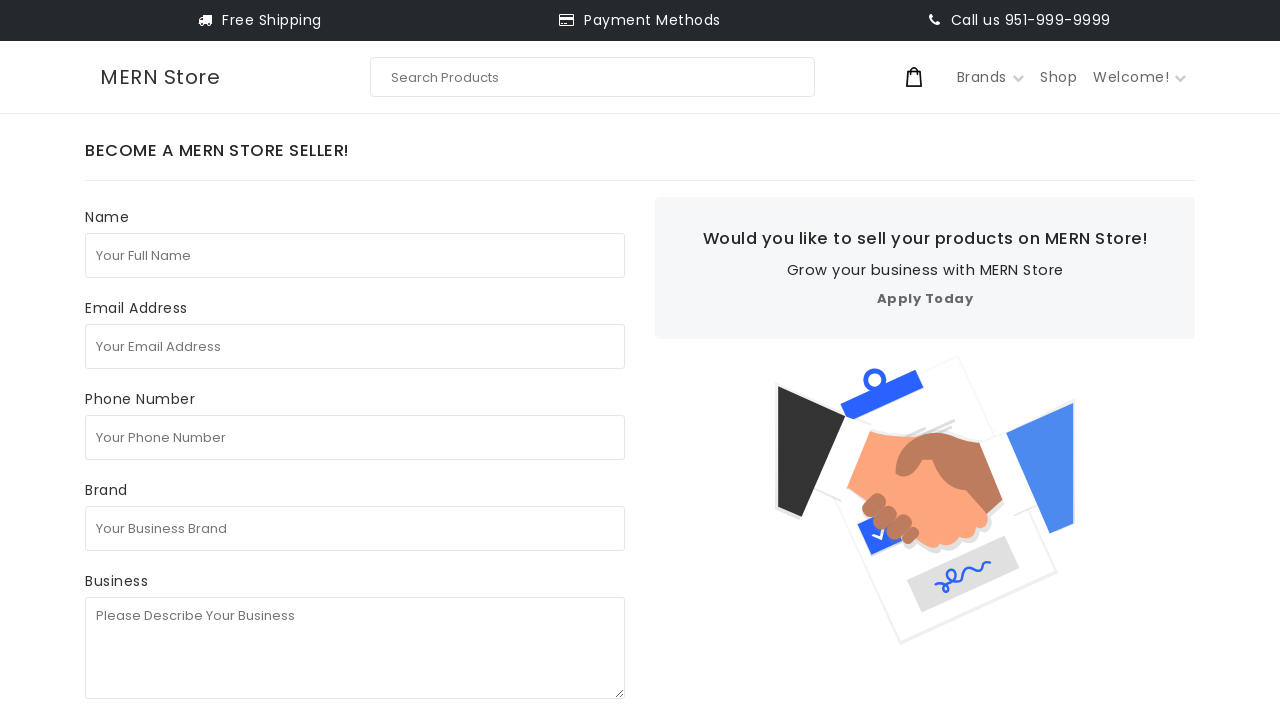

Clicked on the 'Your Full Name' input field at (355, 255) on internal:attr=[placeholder="Your Full Name"i]
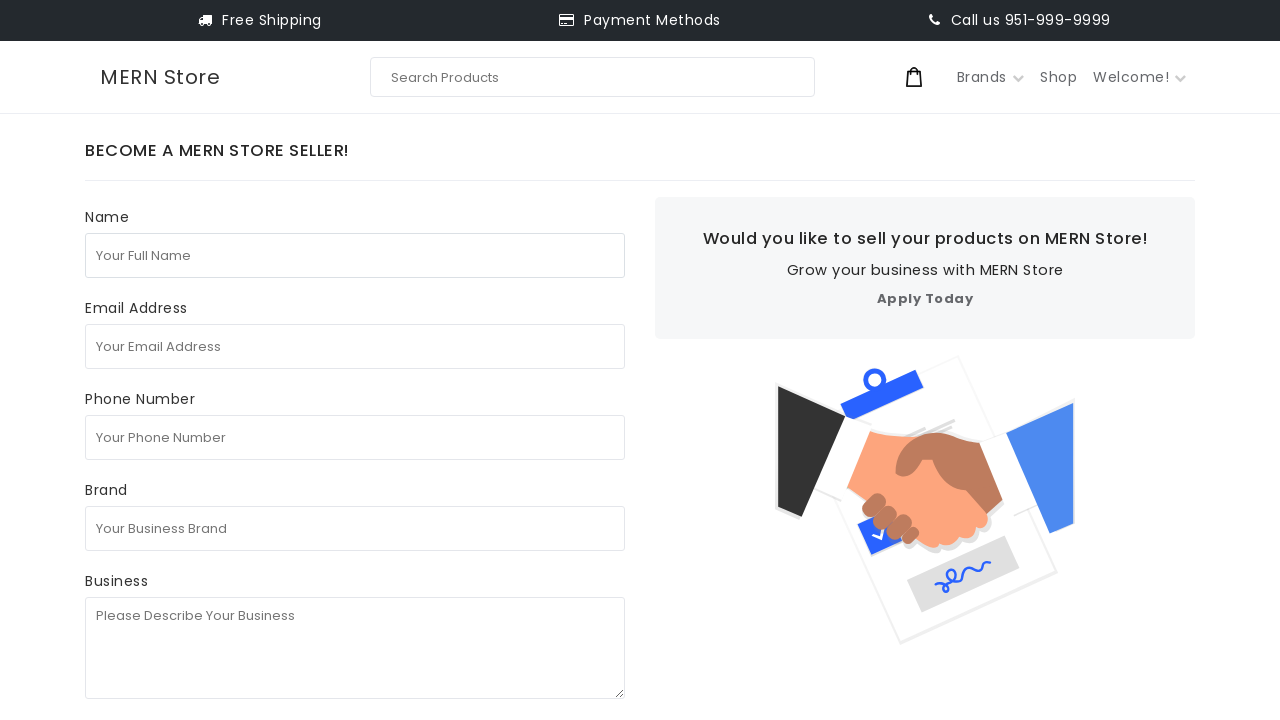

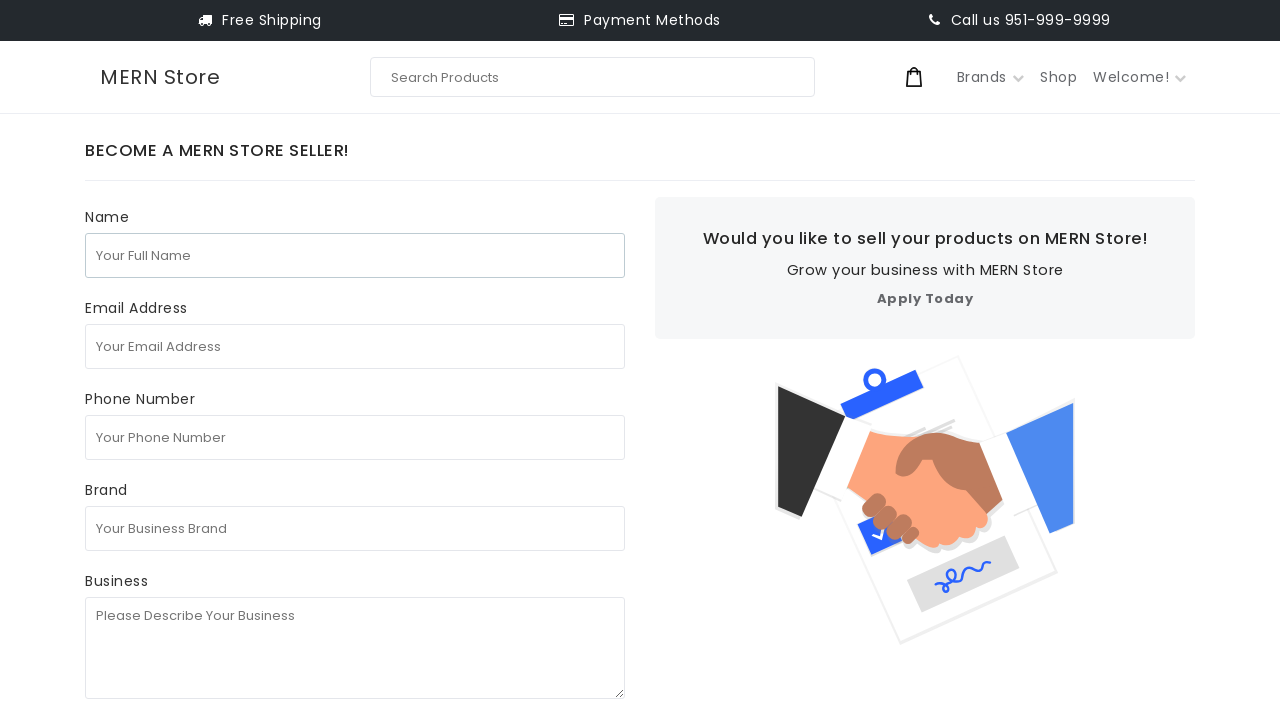